Tests the Python.org search functionality by entering "pycon" as a search query and submitting the form to verify search results are returned.

Starting URL: http://www.python.org

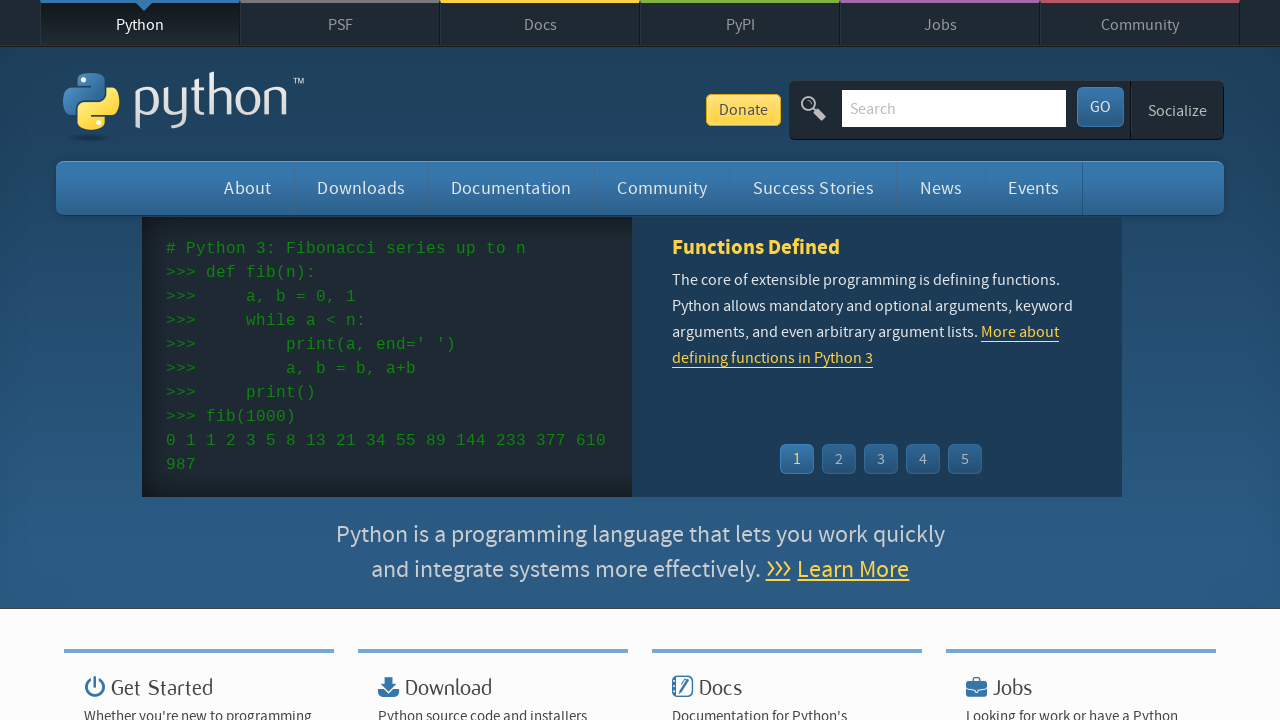

Cleared the search input field on input[name='q']
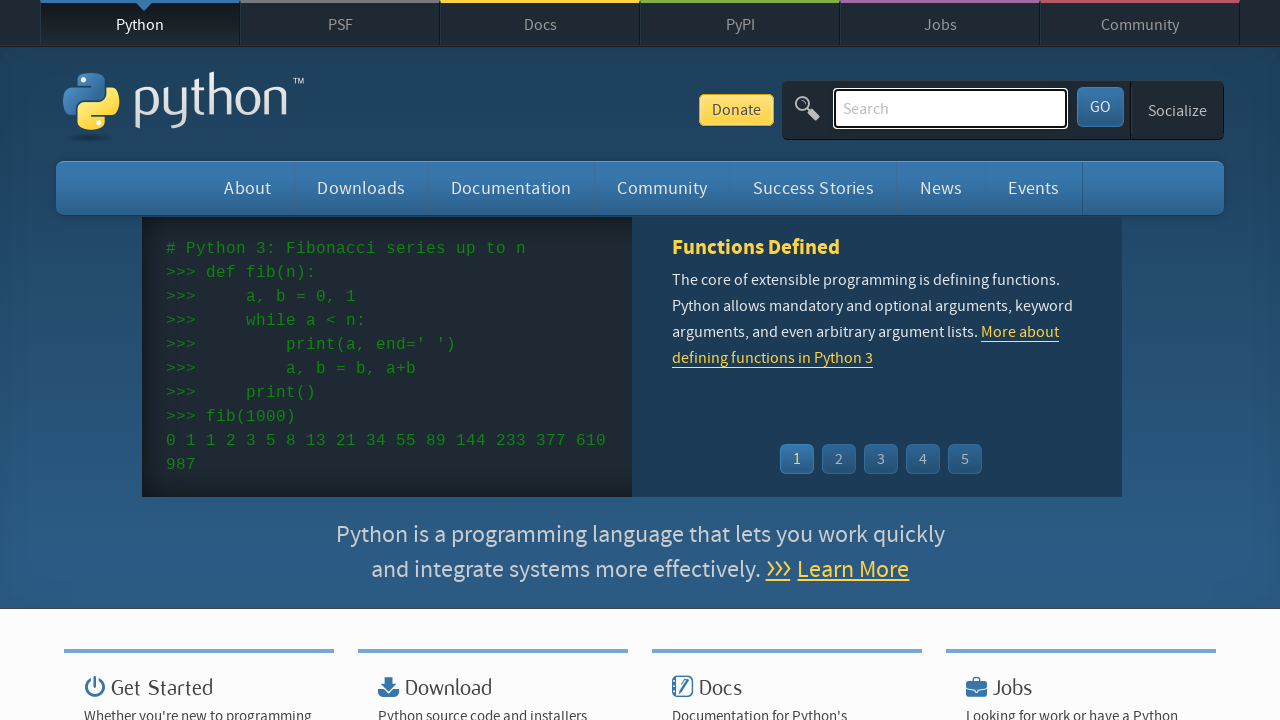

Entered 'pycon' as search query on input[name='q']
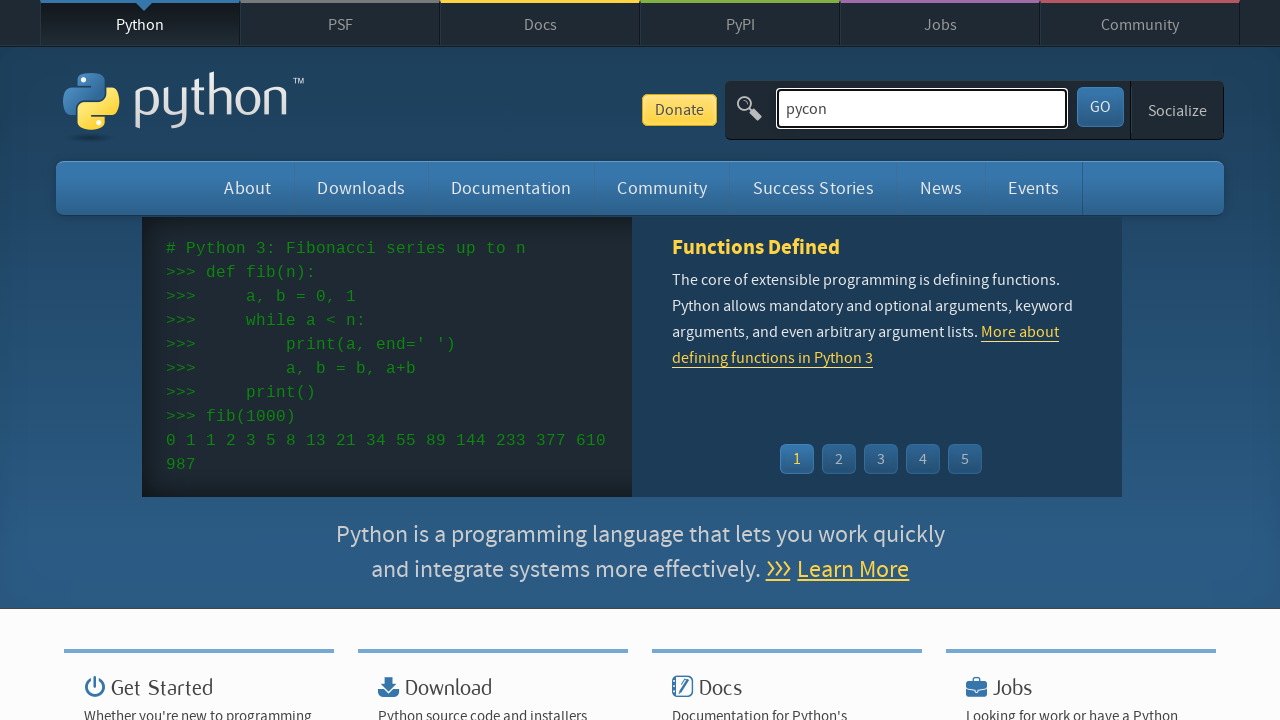

Submitted search form by pressing Enter on input[name='q']
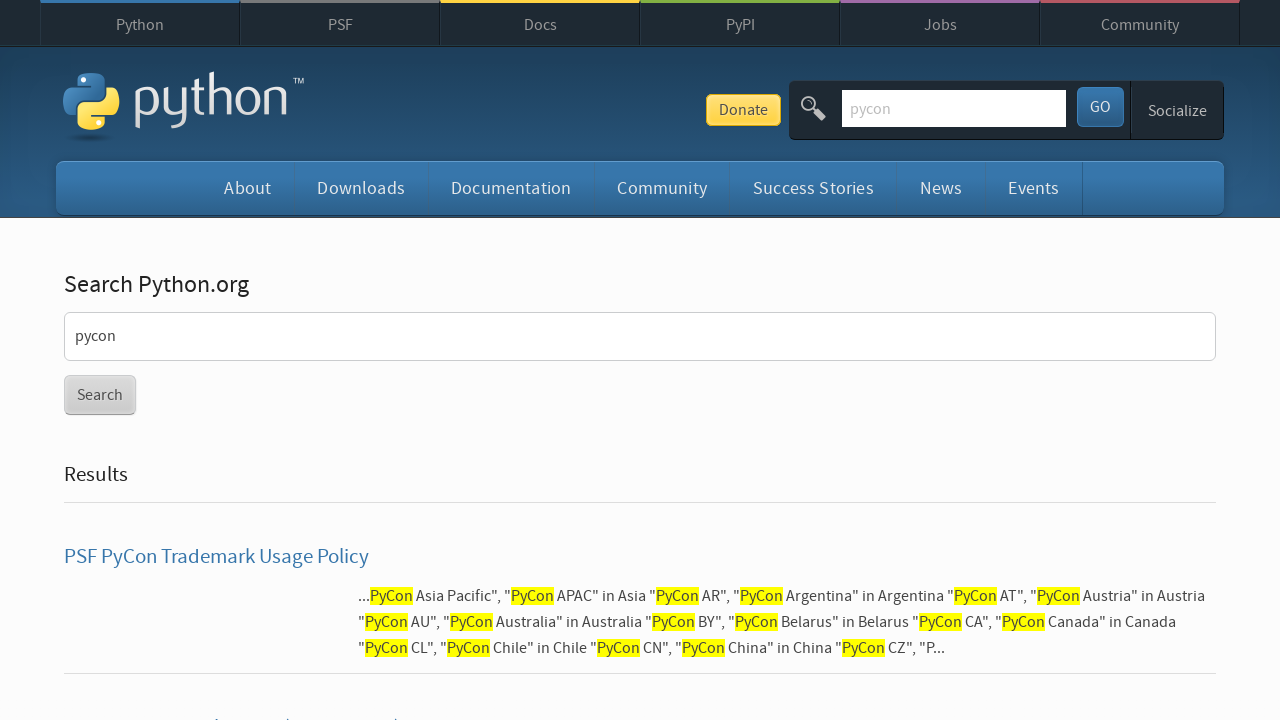

Search results loaded (network idle)
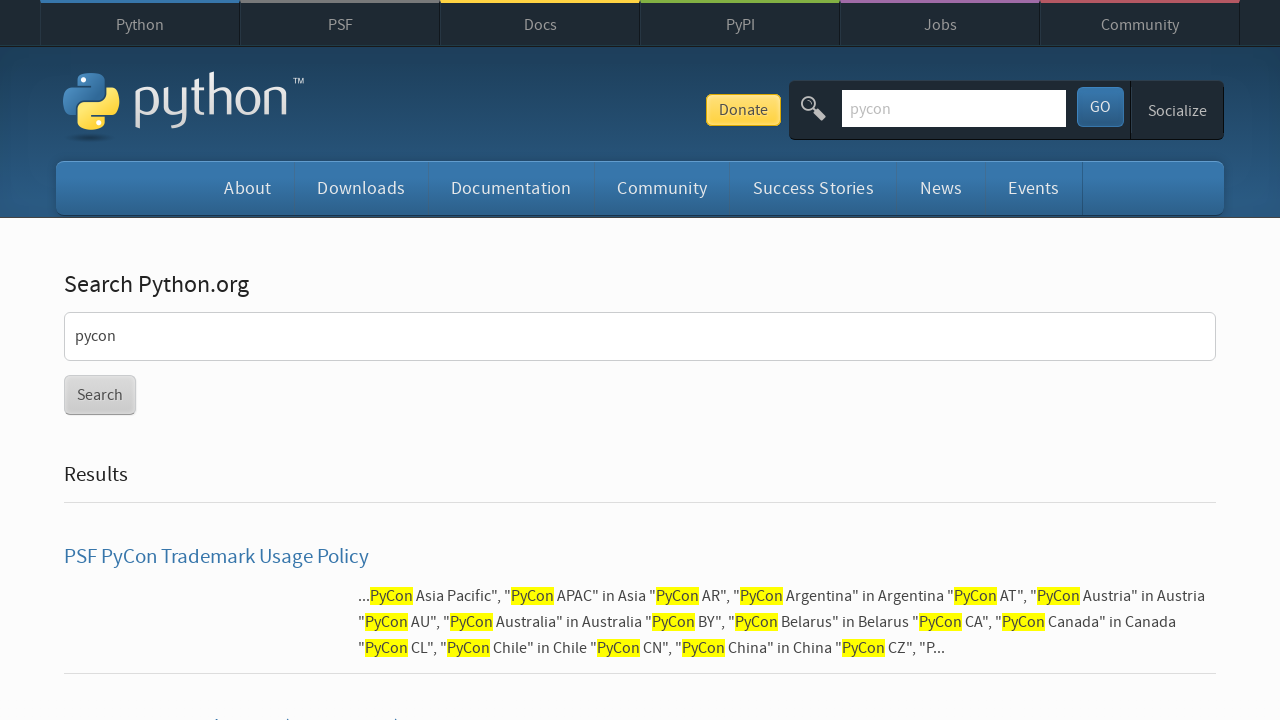

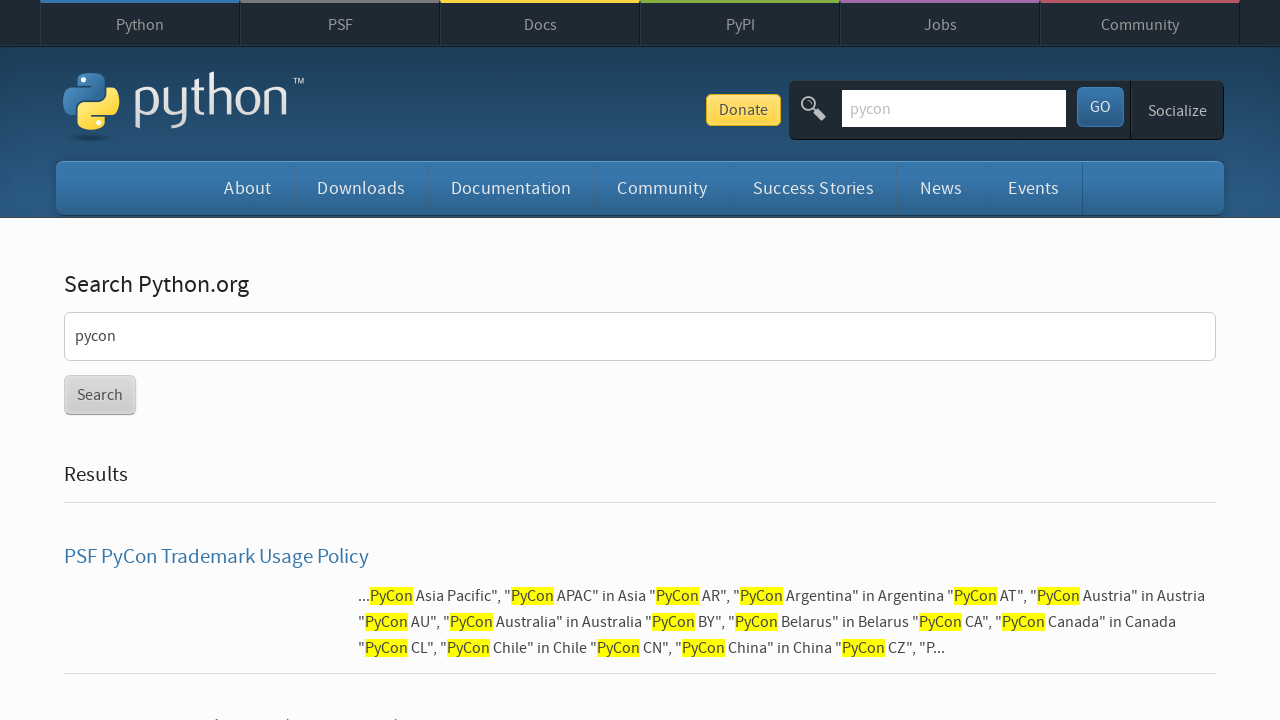